Clicks on a dropdown toggle and iterates through dropdown menu items to get their text

Starting URL: https://example.cypress.io/utilities

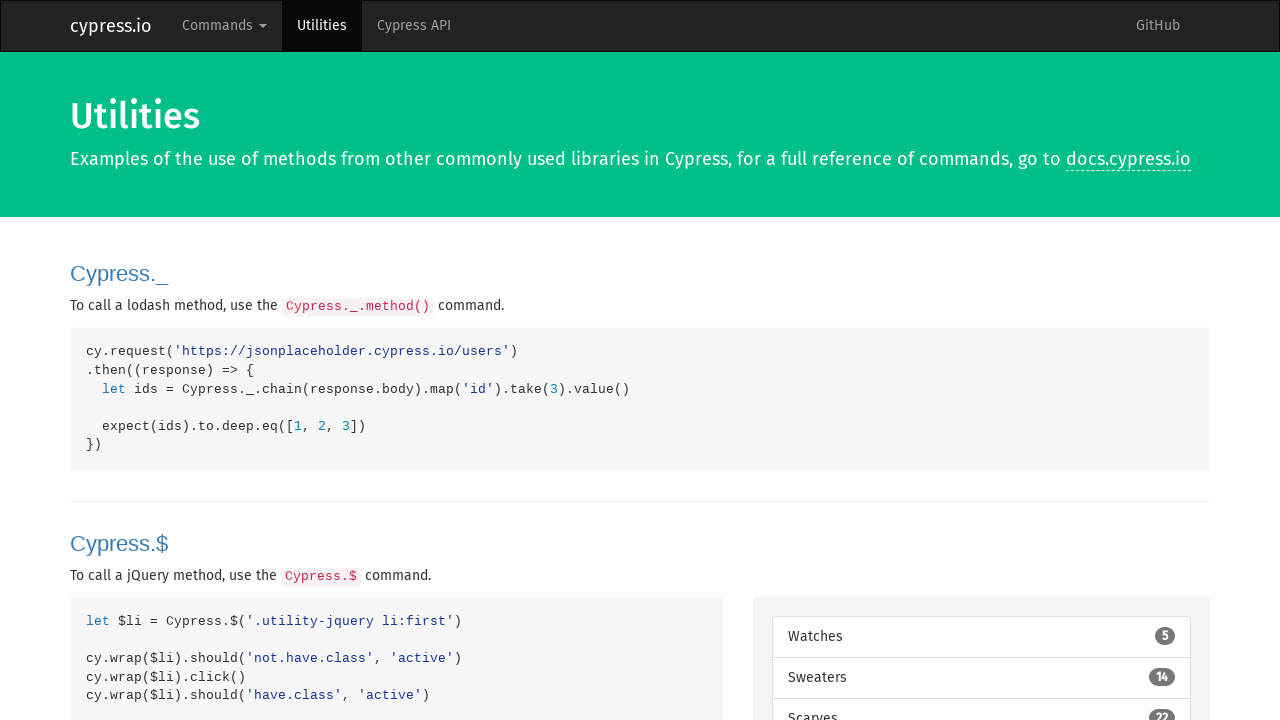

Navigated to utilities page
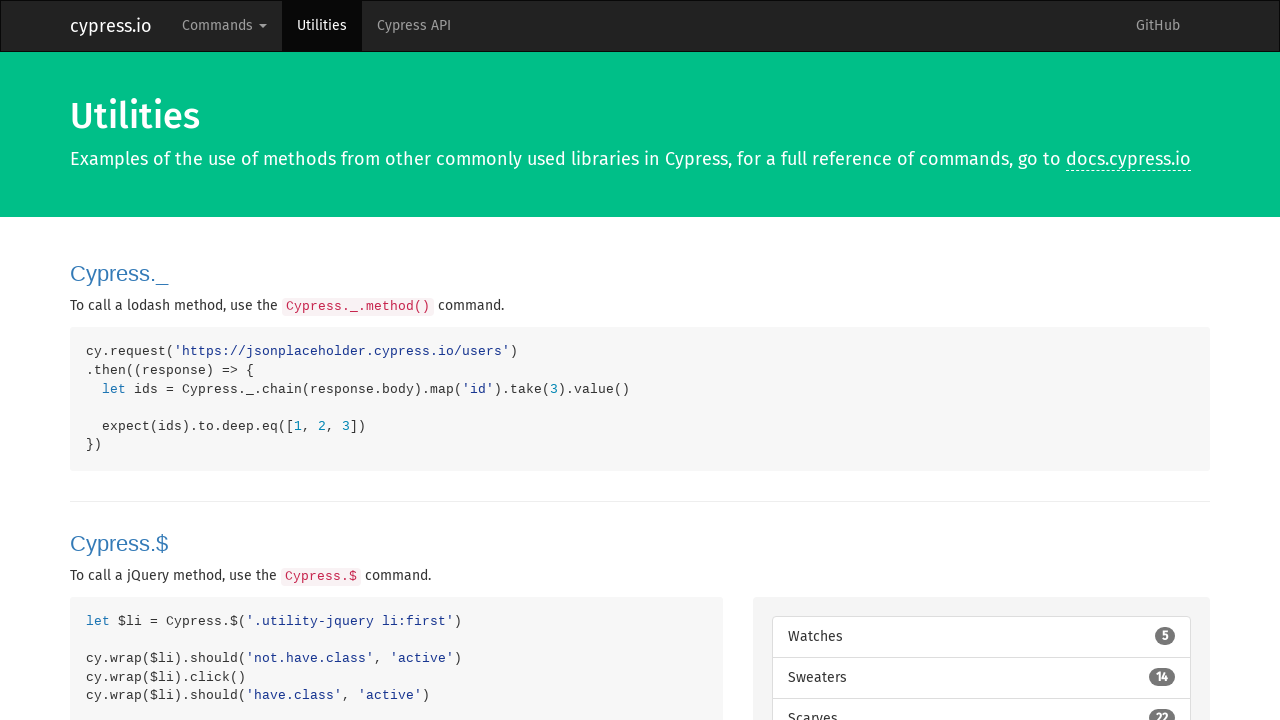

Clicked dropdown toggle button at (224, 26) on a.dropdown-toggle
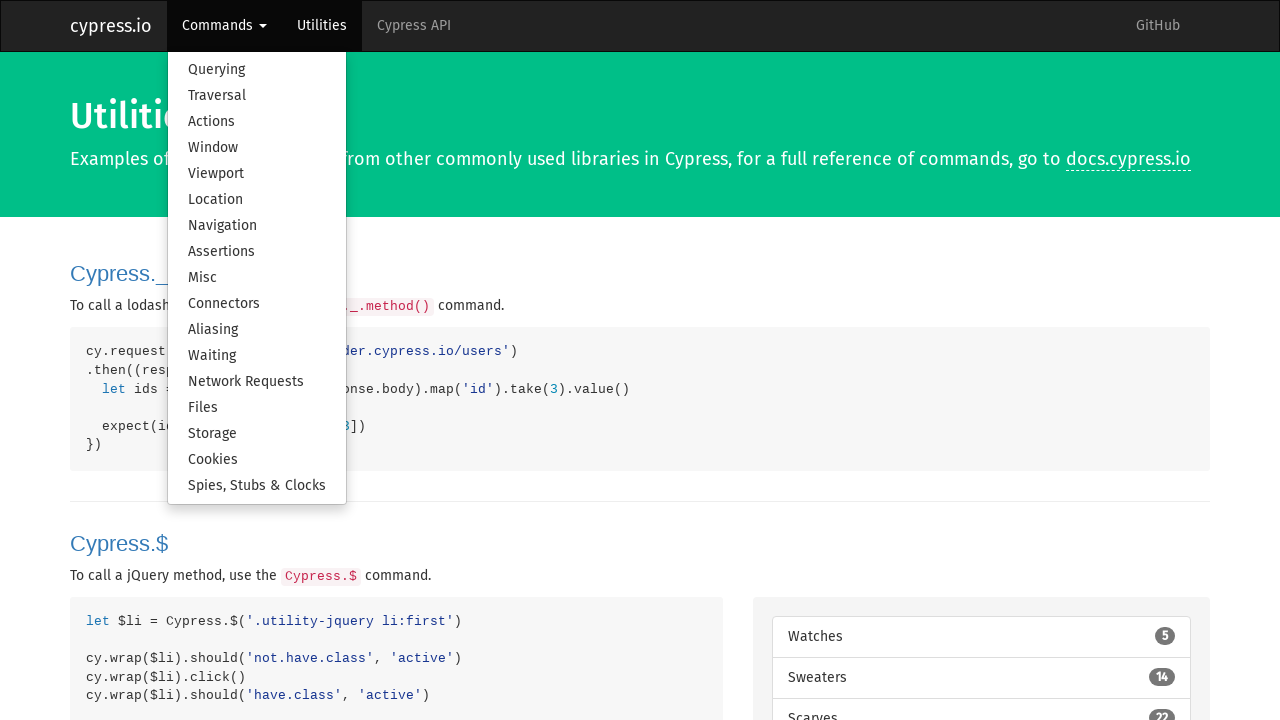

Retrieved dropdown menu item text: 'Querying'
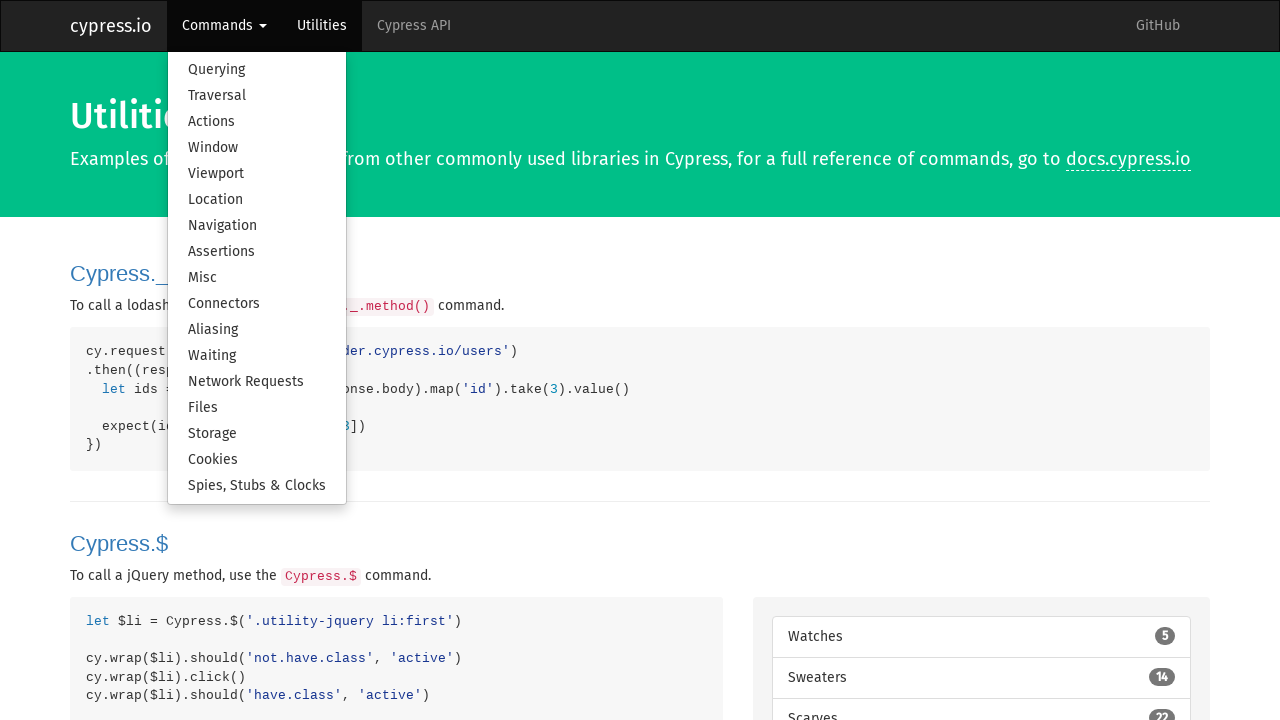

Retrieved dropdown menu item text: 'Traversal'
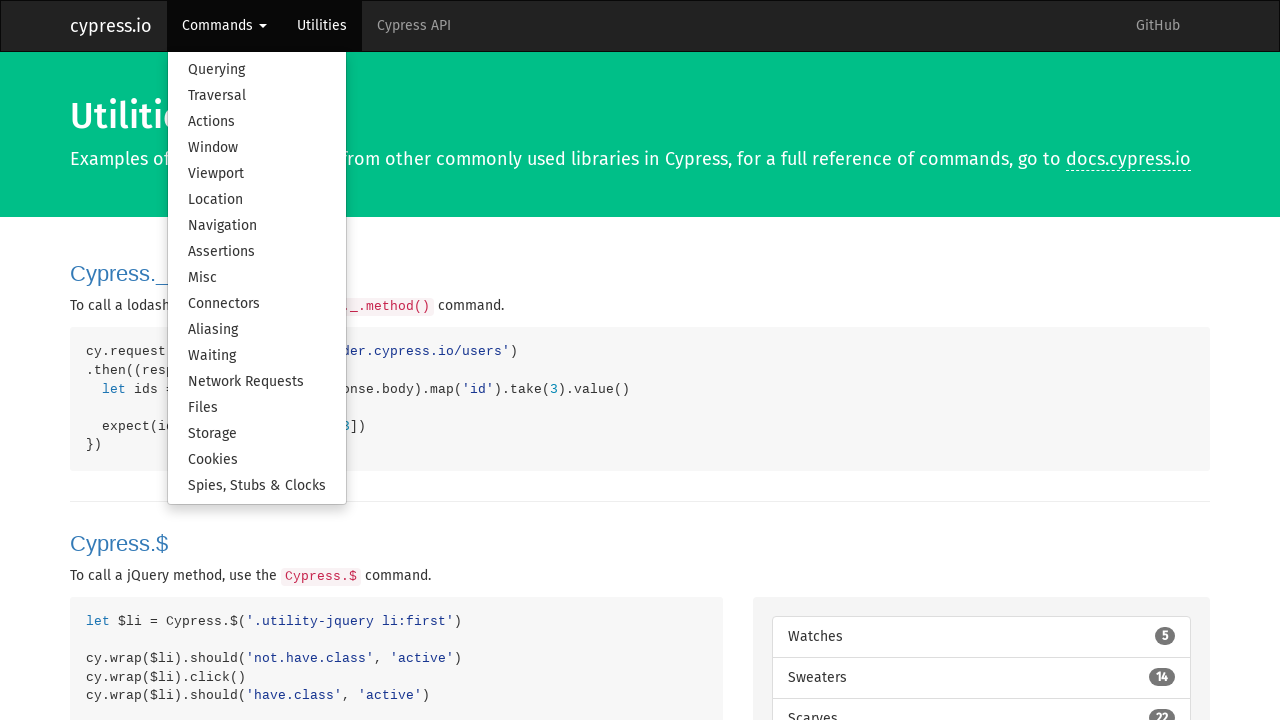

Retrieved dropdown menu item text: 'Actions'
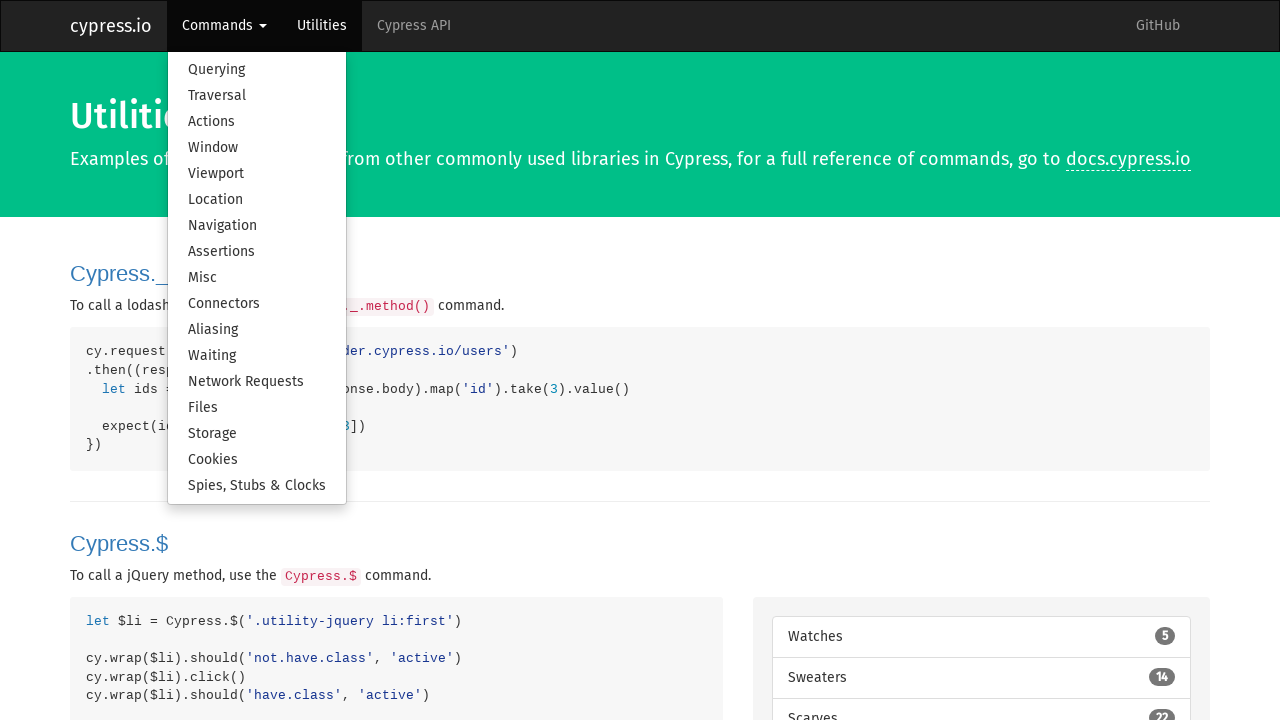

Retrieved dropdown menu item text: 'Window'
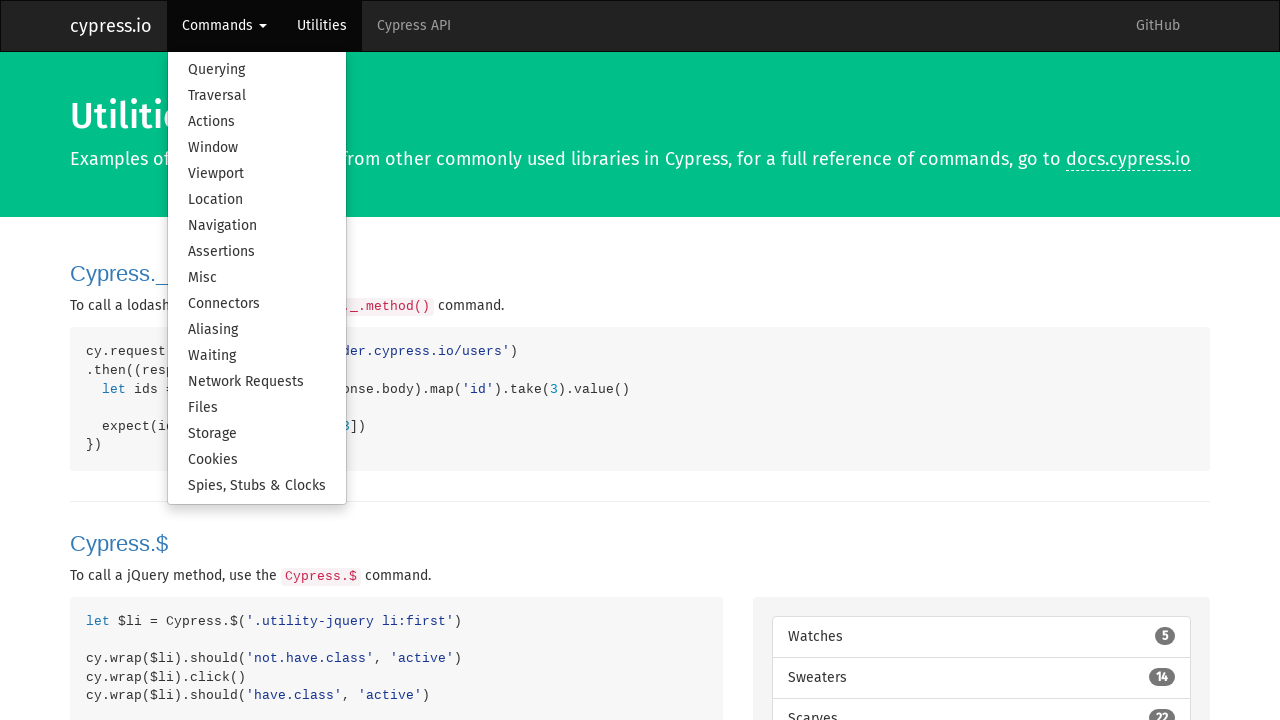

Retrieved dropdown menu item text: 'Viewport'
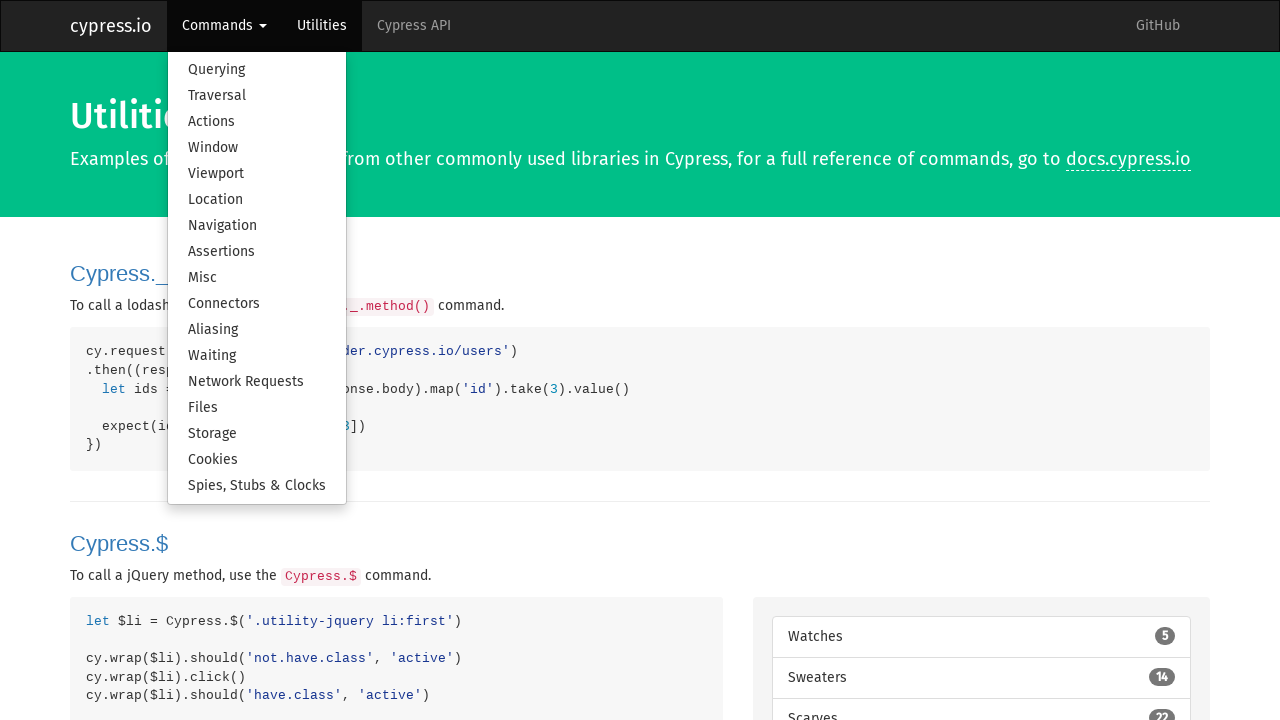

Retrieved dropdown menu item text: 'Location'
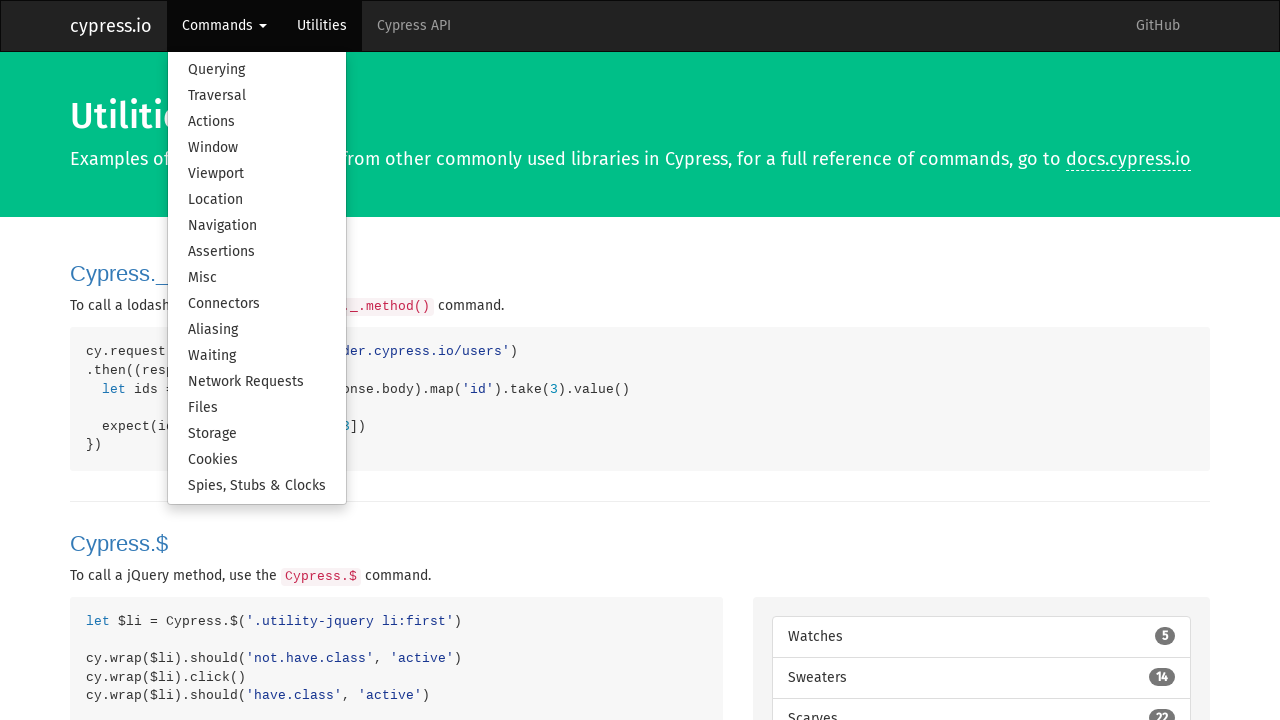

Retrieved dropdown menu item text: 'Navigation'
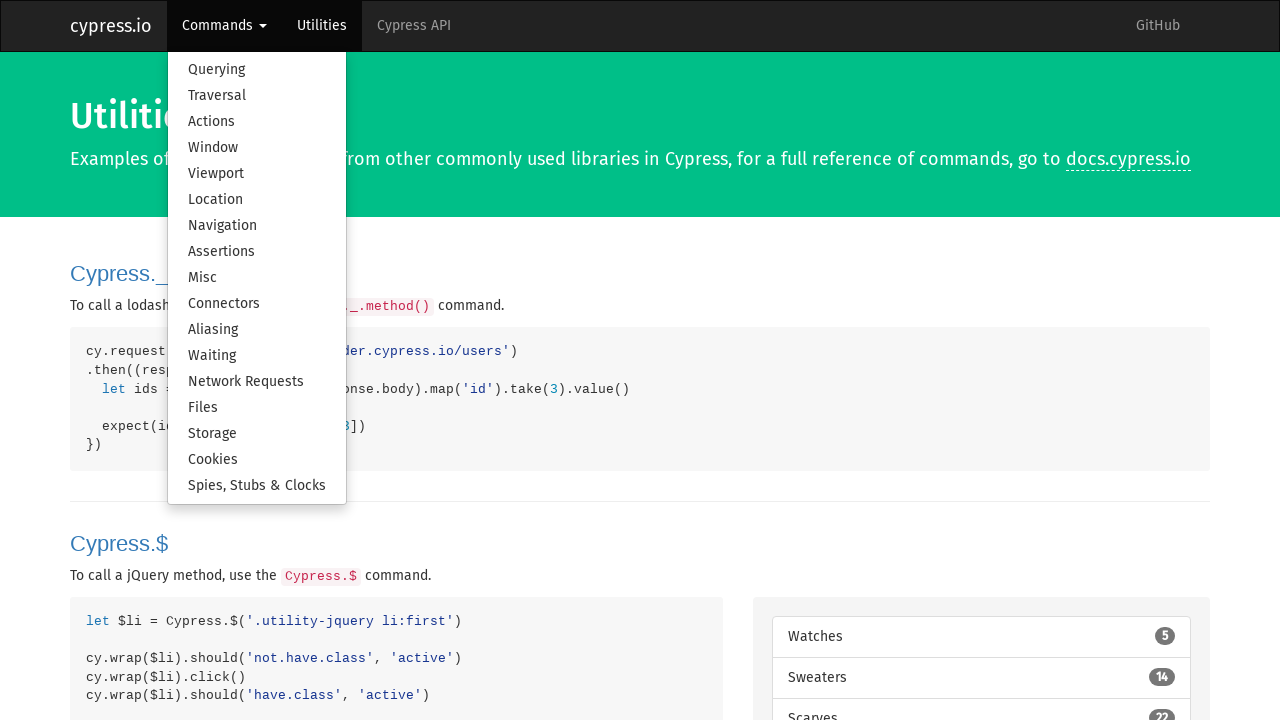

Retrieved dropdown menu item text: 'Assertions'
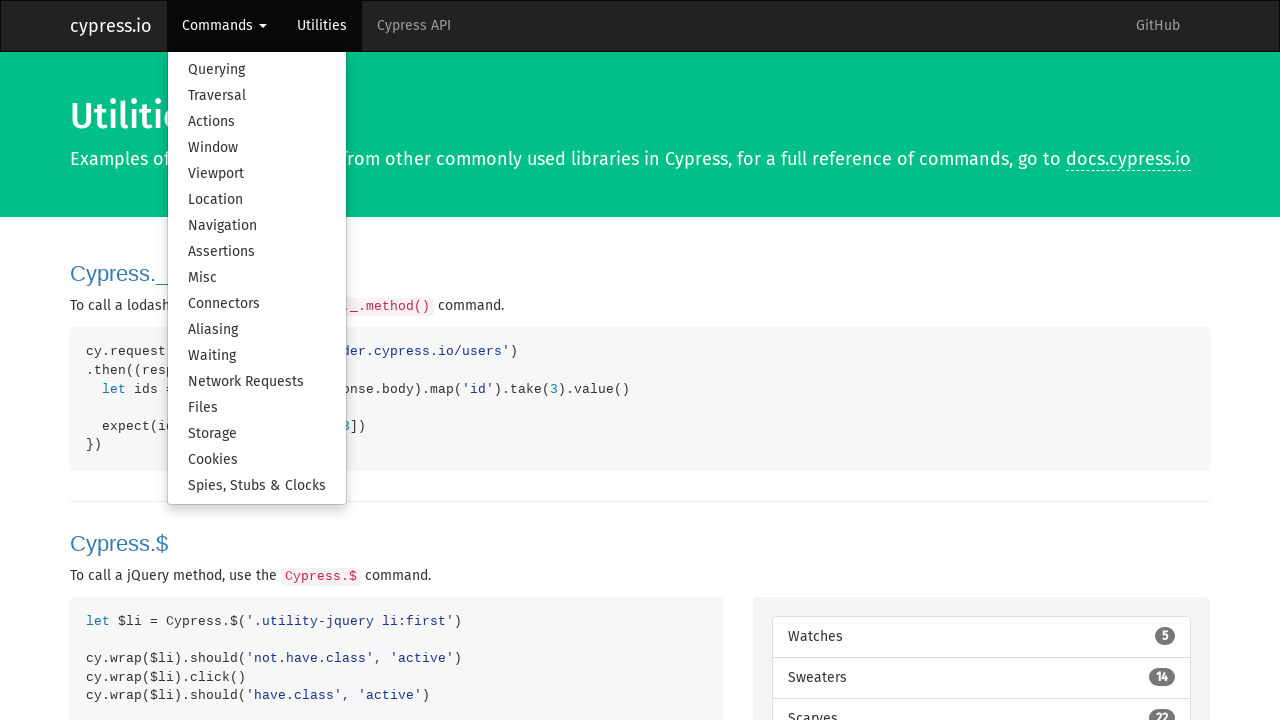

Retrieved dropdown menu item text: 'Misc'
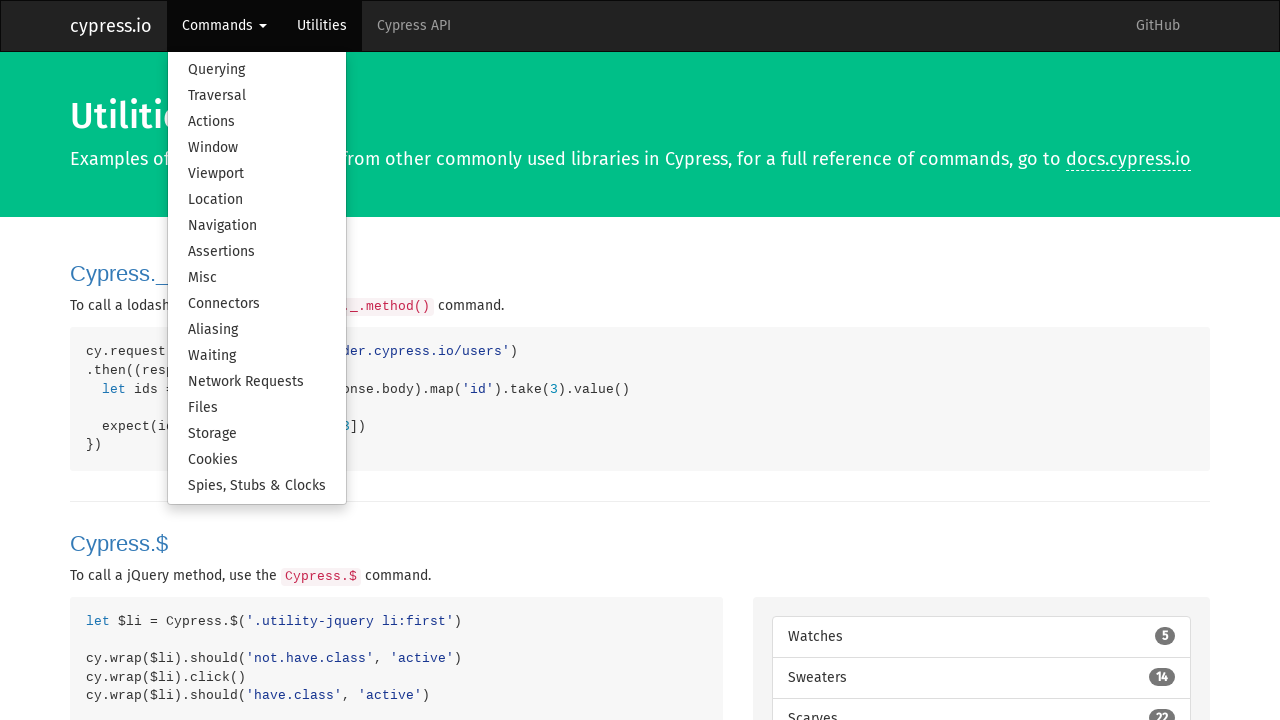

Retrieved dropdown menu item text: 'Connectors'
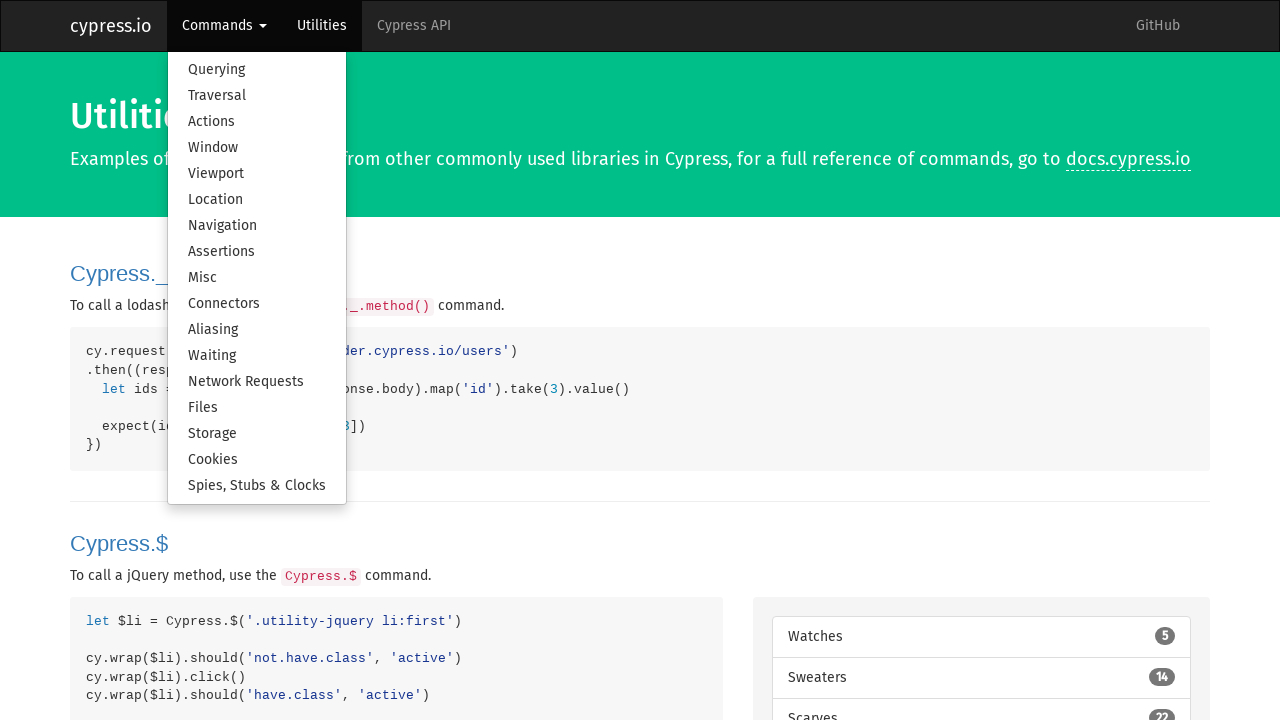

Retrieved dropdown menu item text: 'Aliasing'
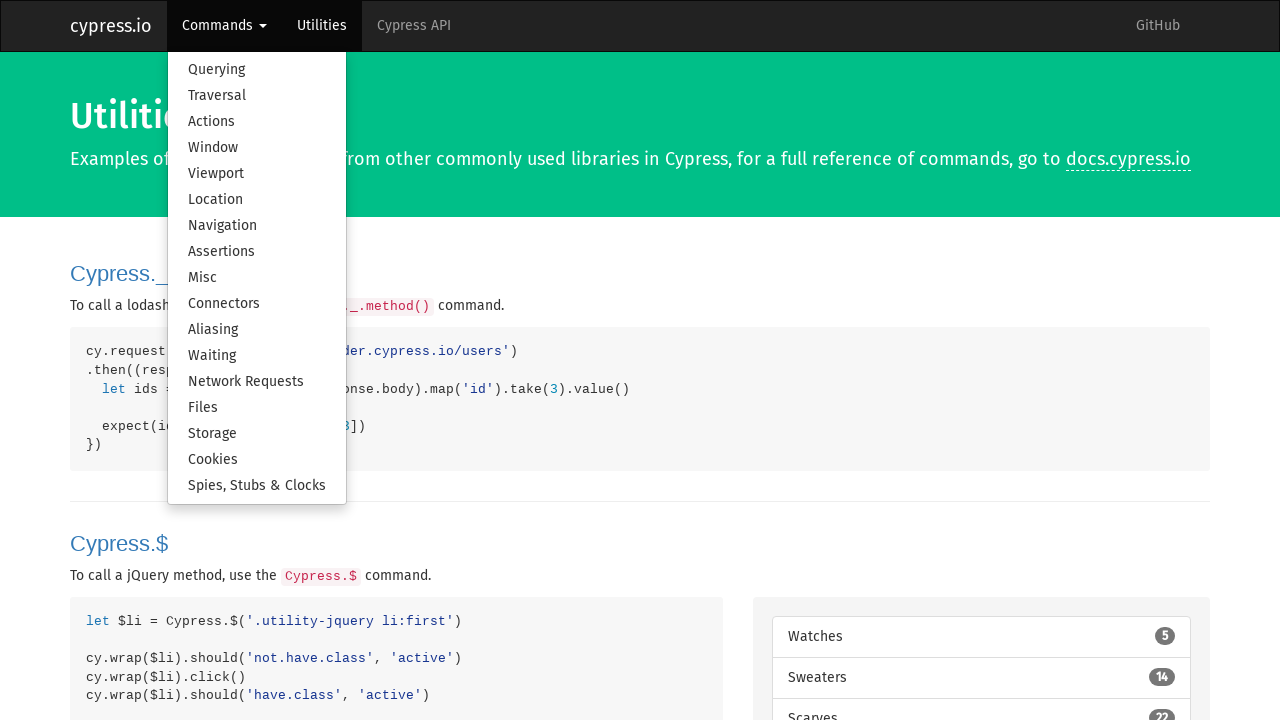

Retrieved dropdown menu item text: 'Waiting'
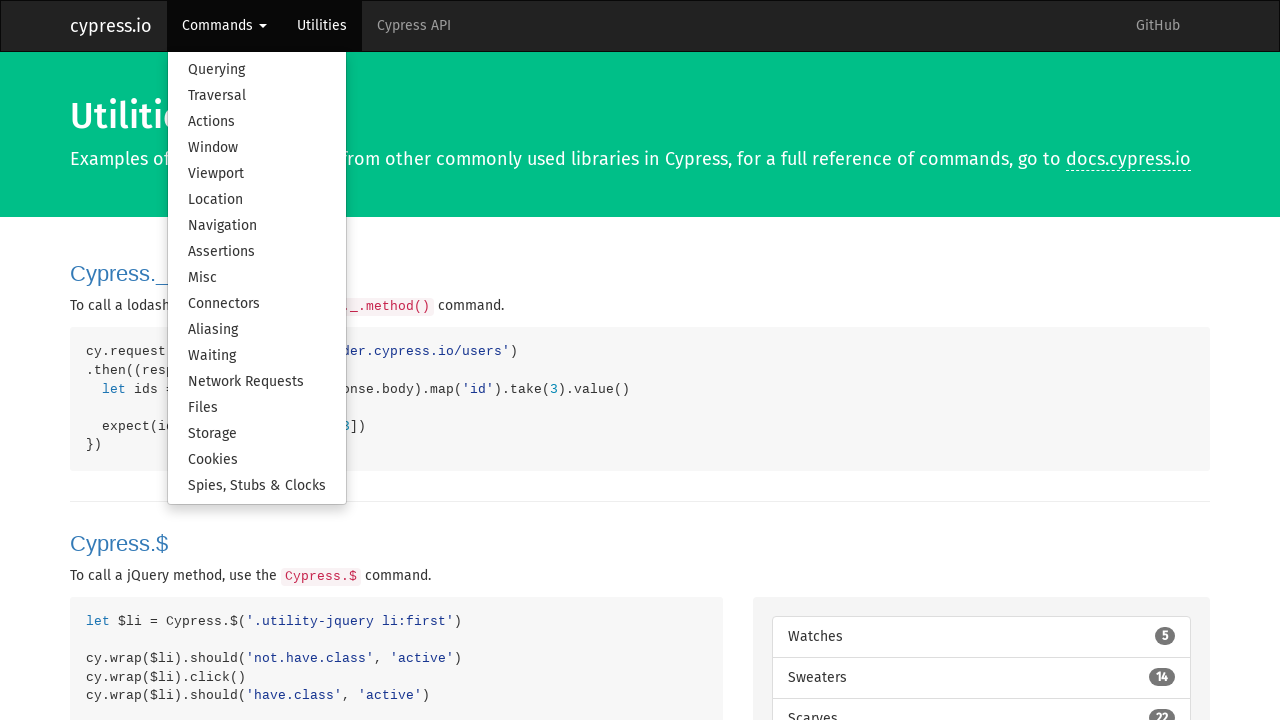

Retrieved dropdown menu item text: 'Network Requests'
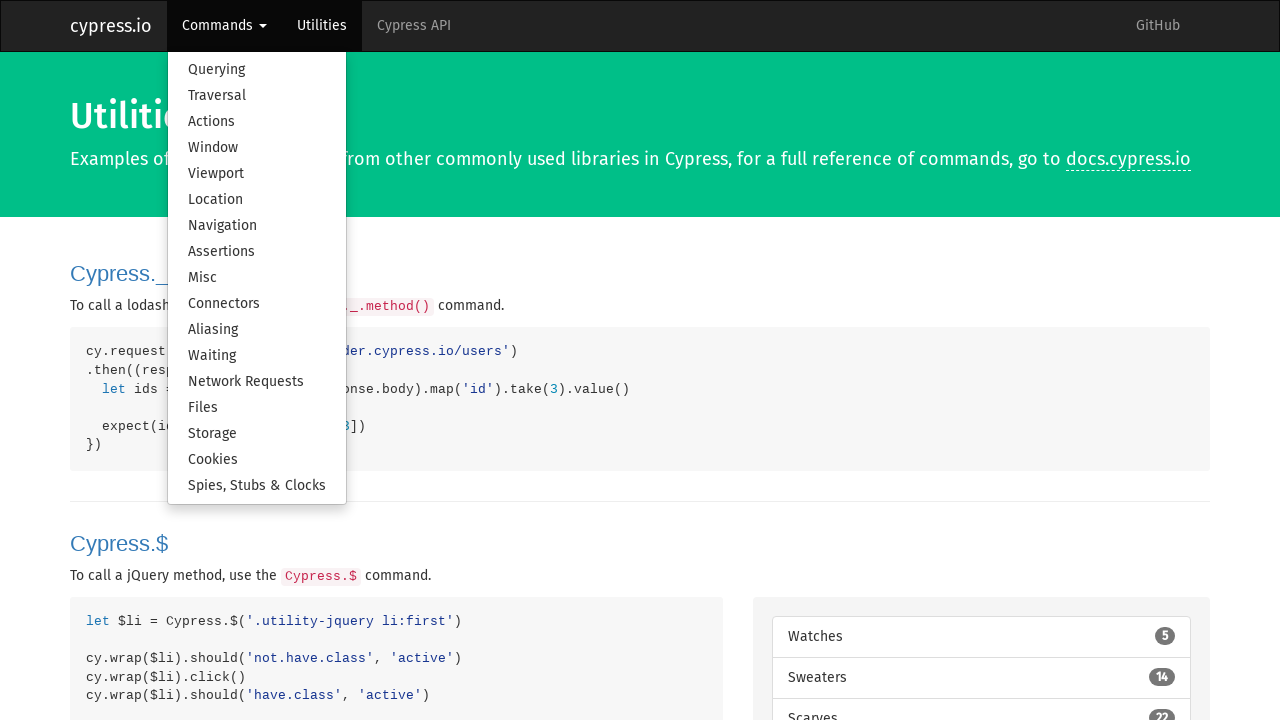

Retrieved dropdown menu item text: 'Files'
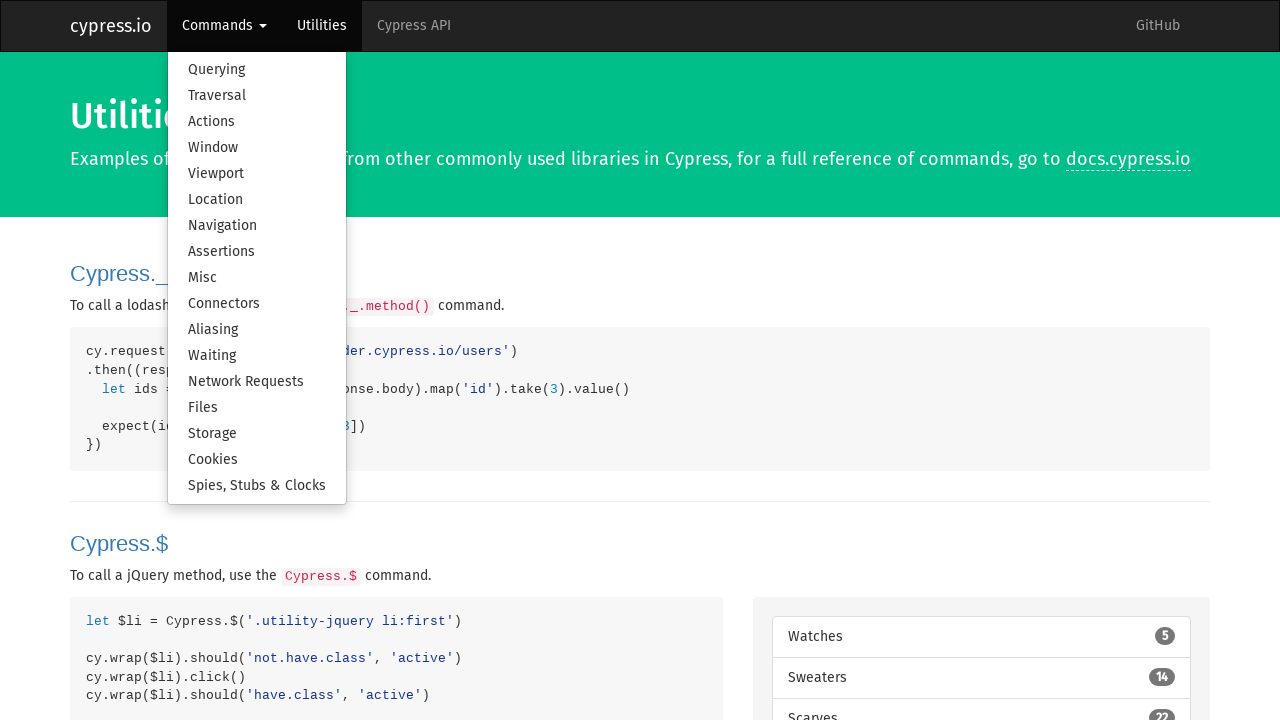

Retrieved dropdown menu item text: 'Storage'
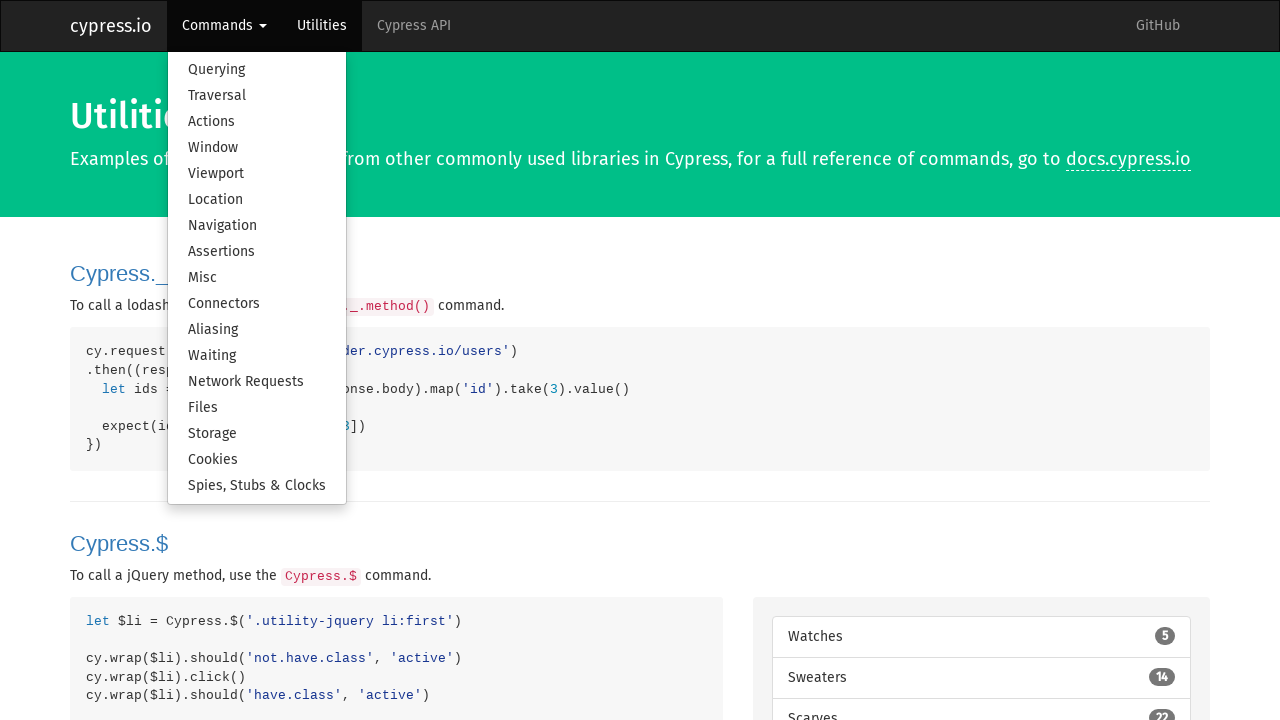

Retrieved dropdown menu item text: 'Cookies'
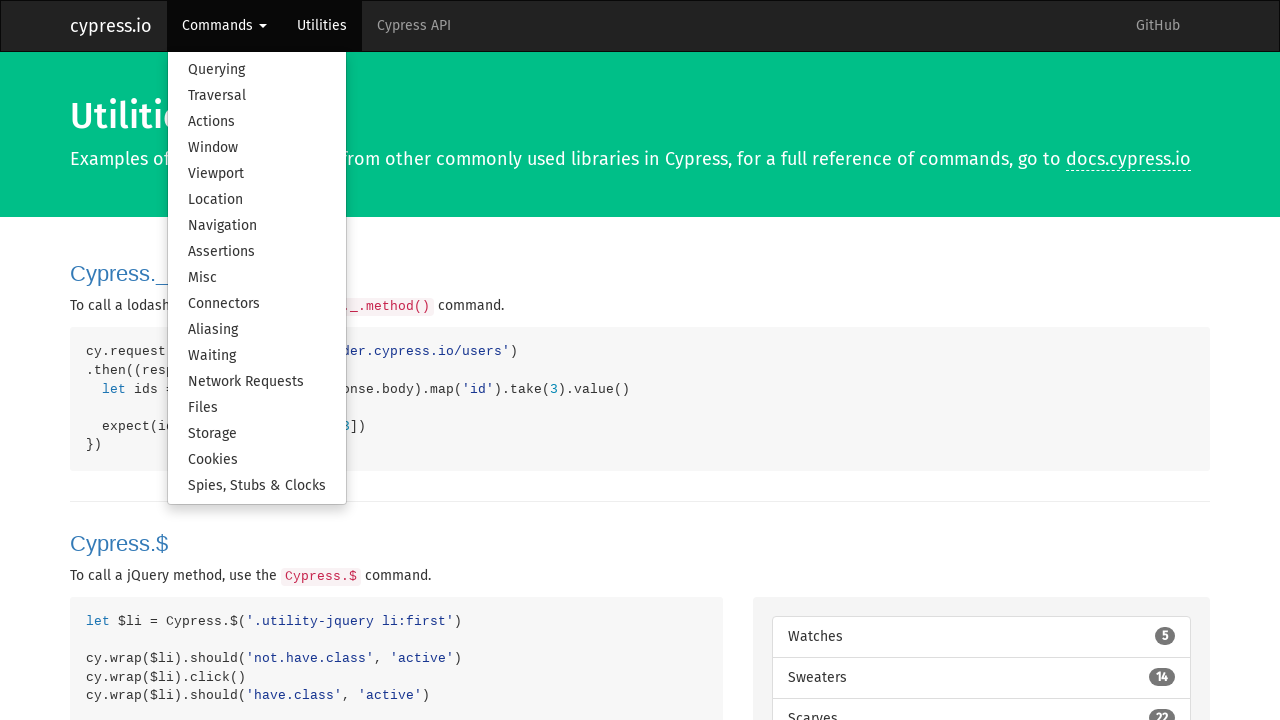

Retrieved dropdown menu item text: 'Spies, Stubs & Clocks'
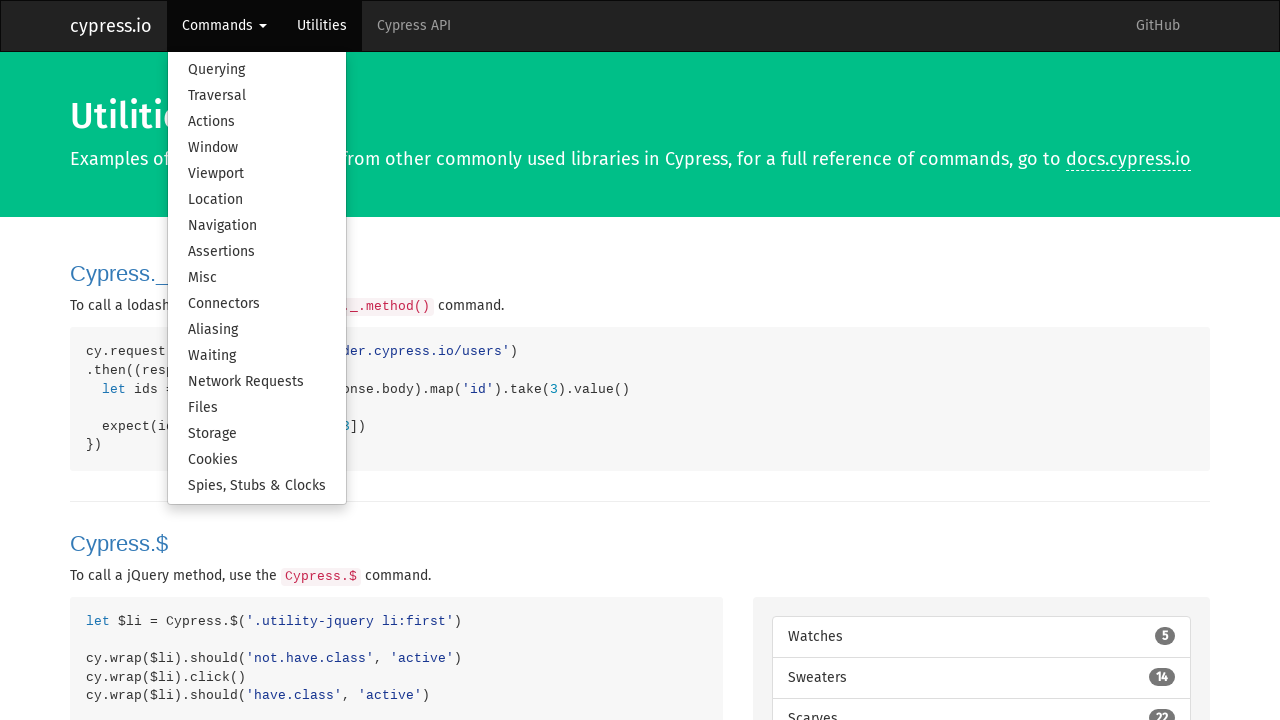

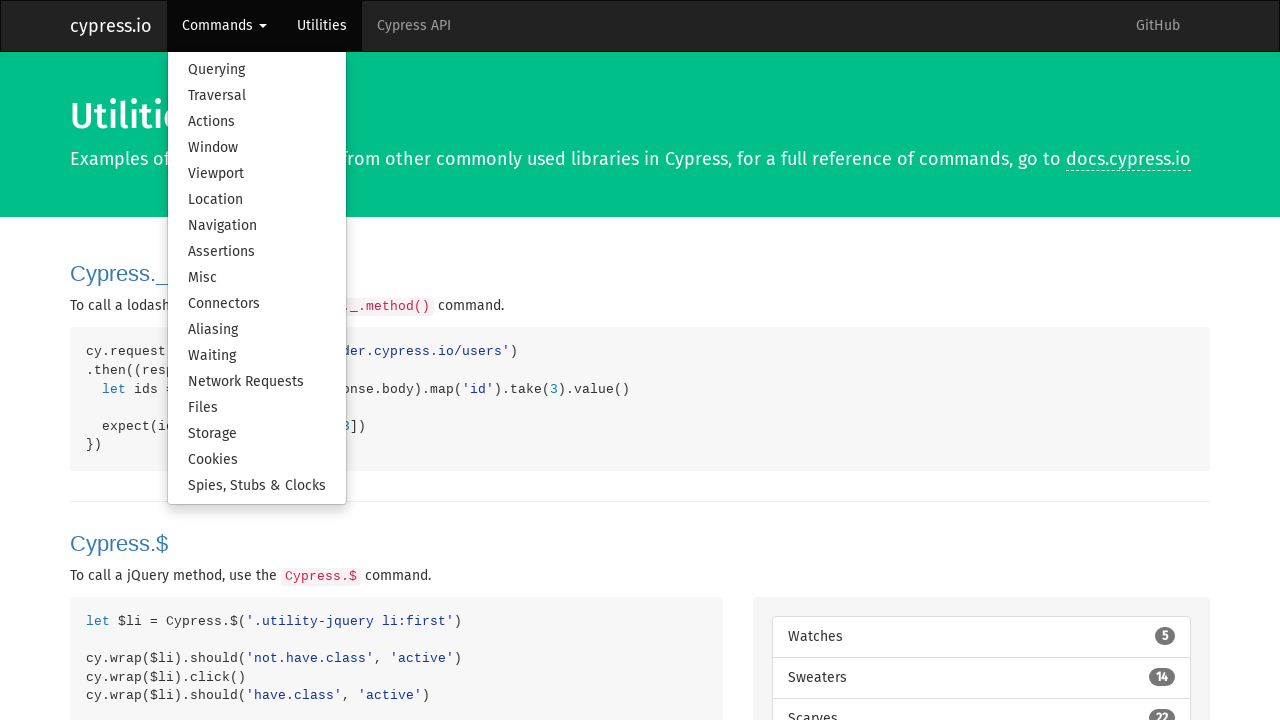